Tests password field validation by entering a weak password and verifying the low complexity message

Starting URL: https://www.qa-practice.com/elements/input/passwd

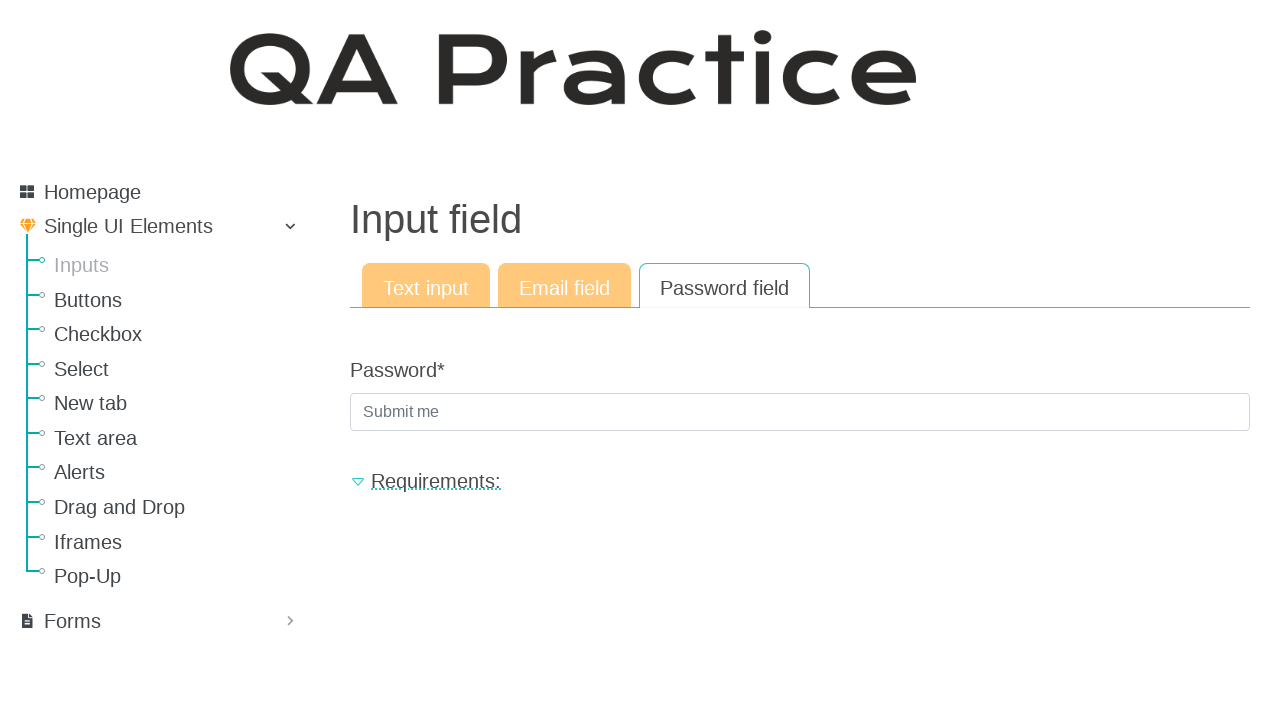

Clicked password input field at (800, 412) on internal:attr=[placeholder="Submit me"i]
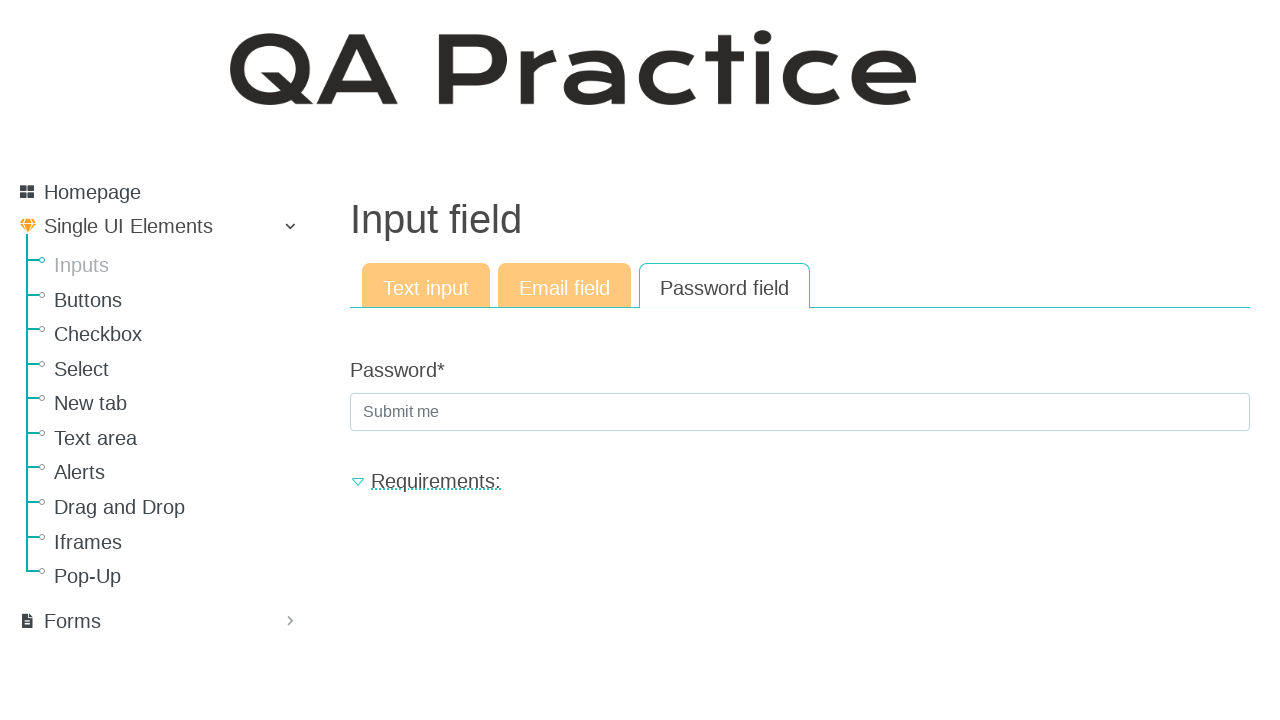

Entered weak password 'qwe' into password field on internal:attr=[placeholder="Submit me"i]
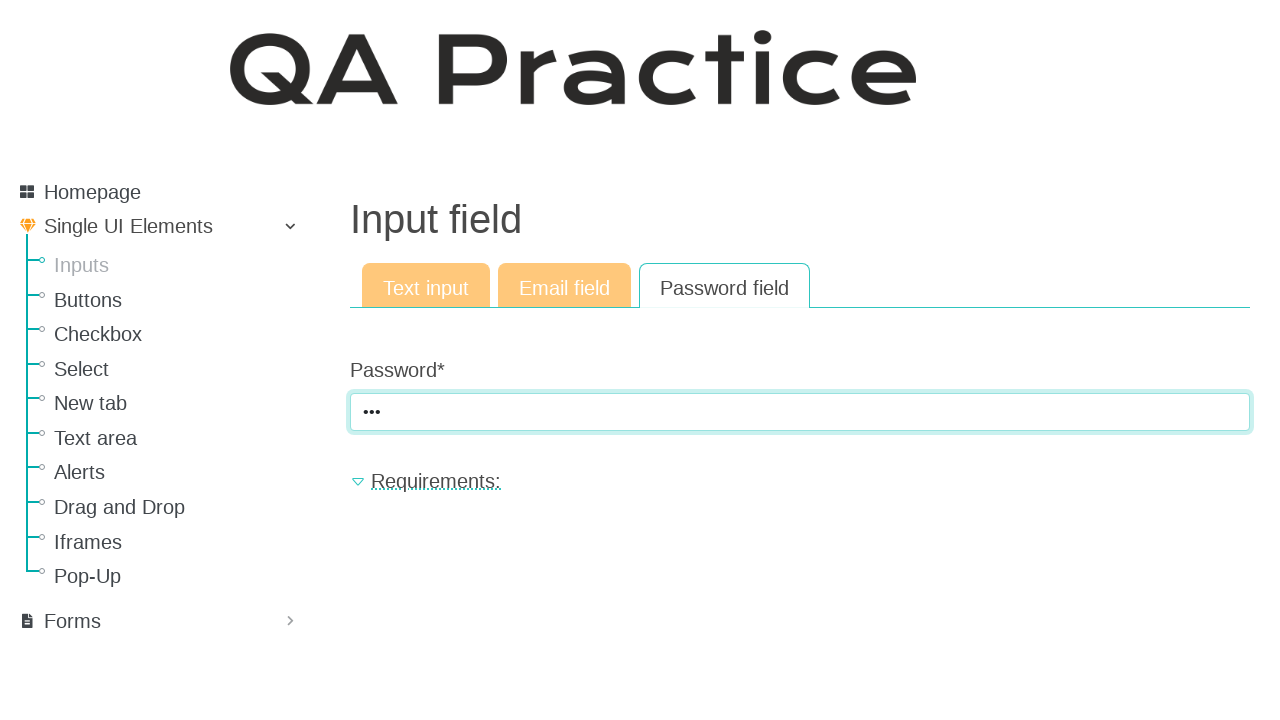

Pressed Enter to submit weak password on internal:attr=[placeholder="Submit me"i]
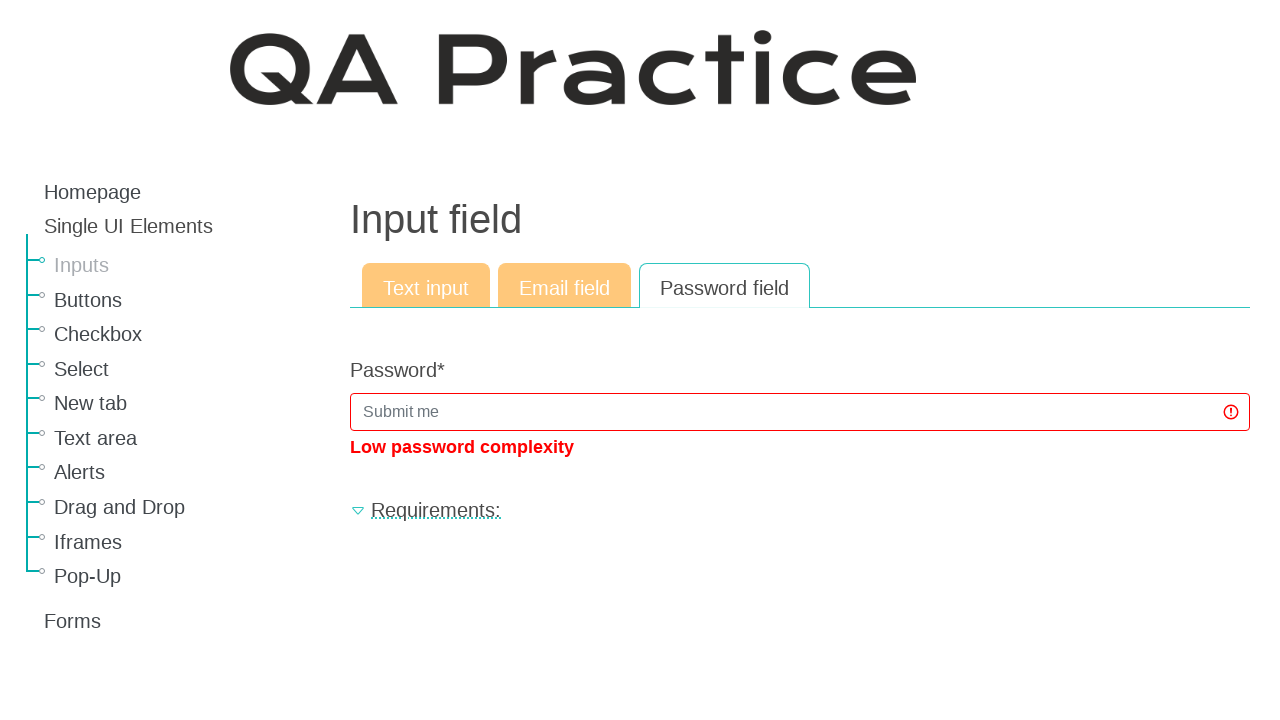

Low password complexity error message appeared
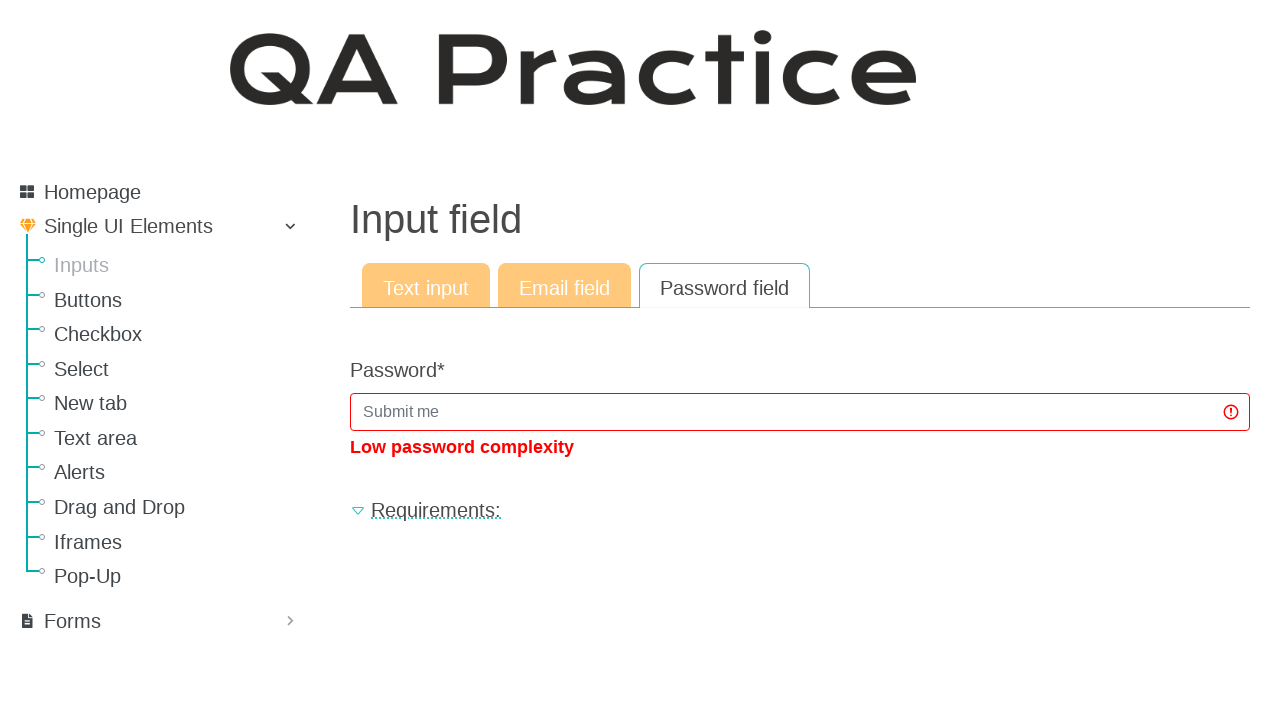

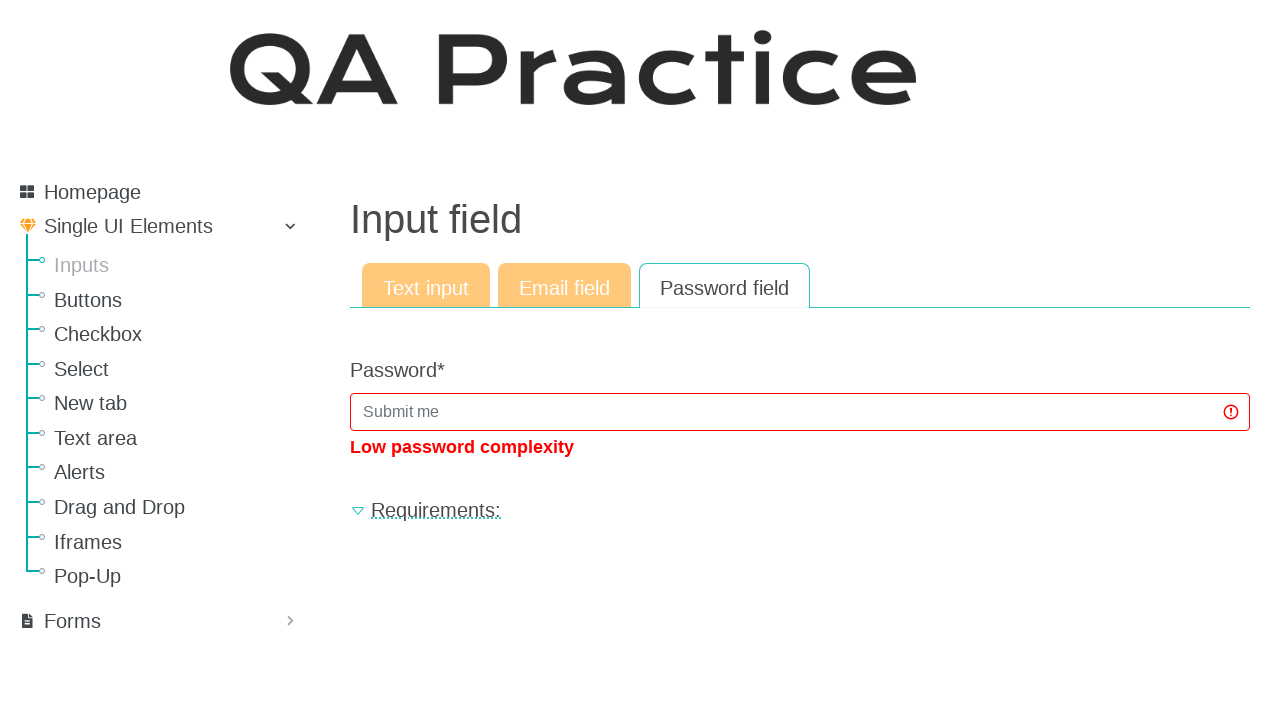